Tests a form with dynamic attributes by filling in full name, email, event date, and additional details fields, then submitting the form and verifying the confirmation message appears

Starting URL: https://training-support.net/webelements/dynamic-attributes

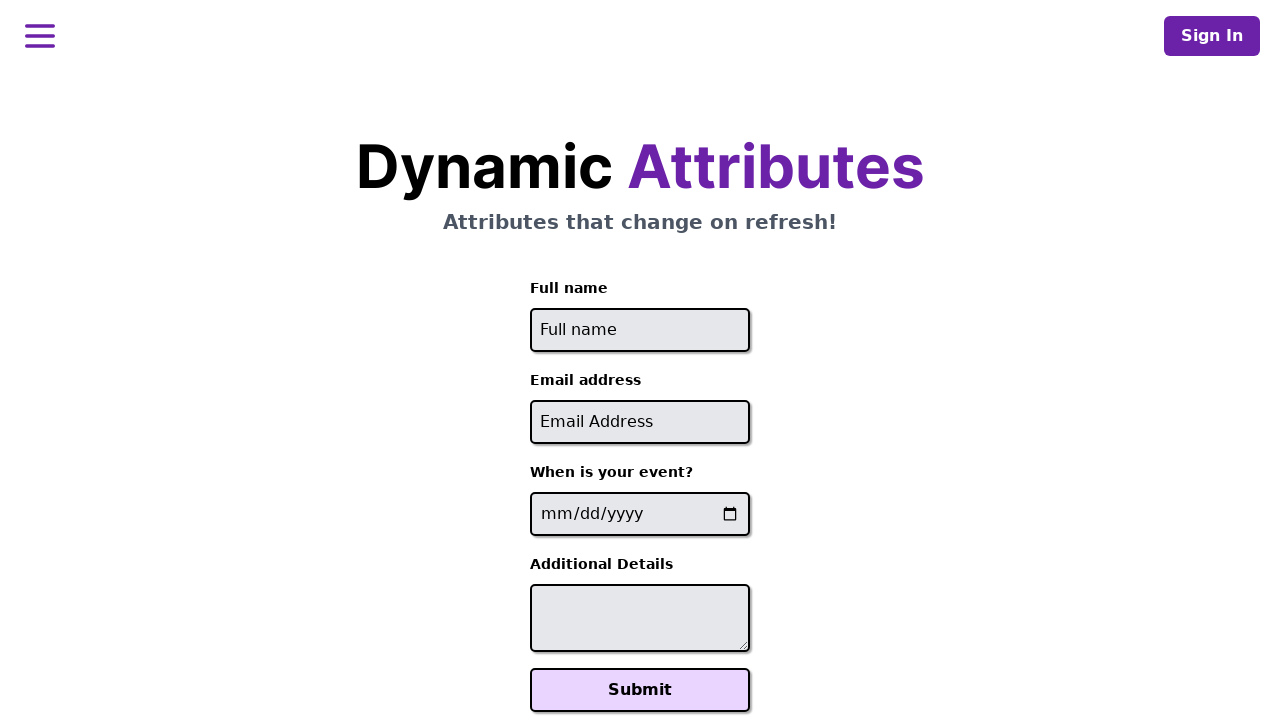

Filled full name field with 'Renuka Devi' on //input[starts-with(@id,'full-name')]
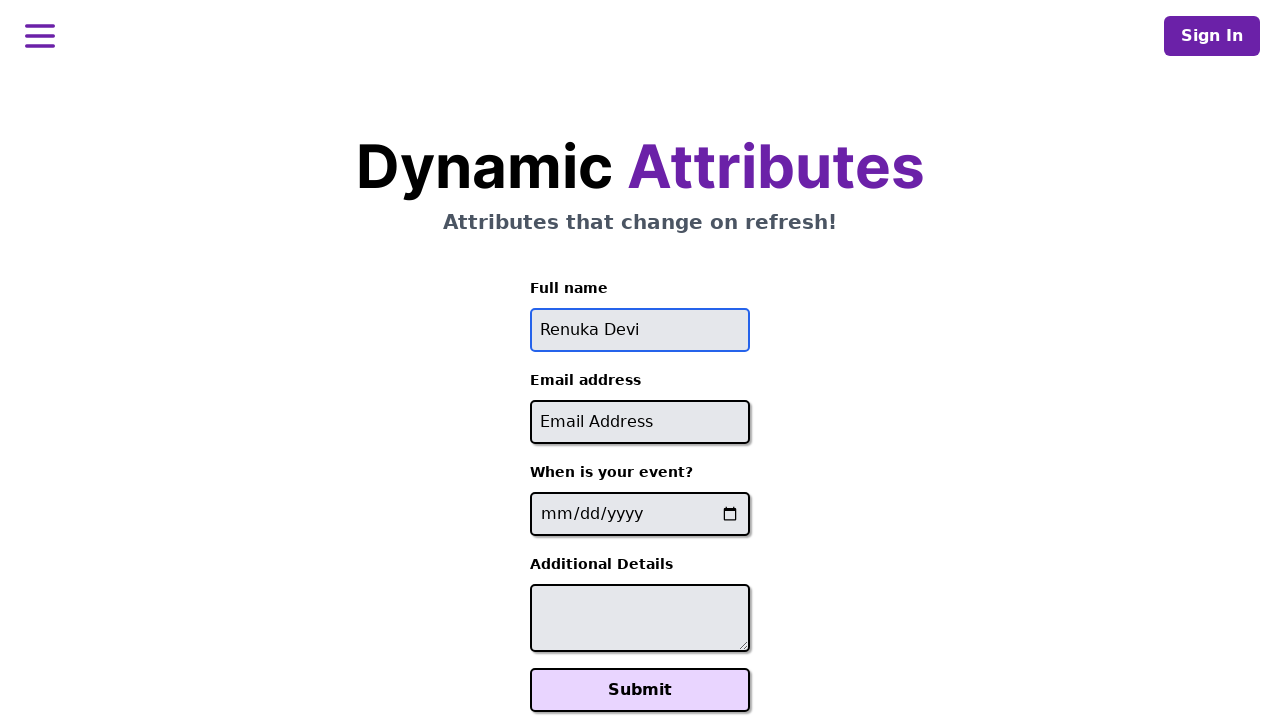

Filled email field with 'renuka@mail.com' on //input[contains(@id,'-email')]
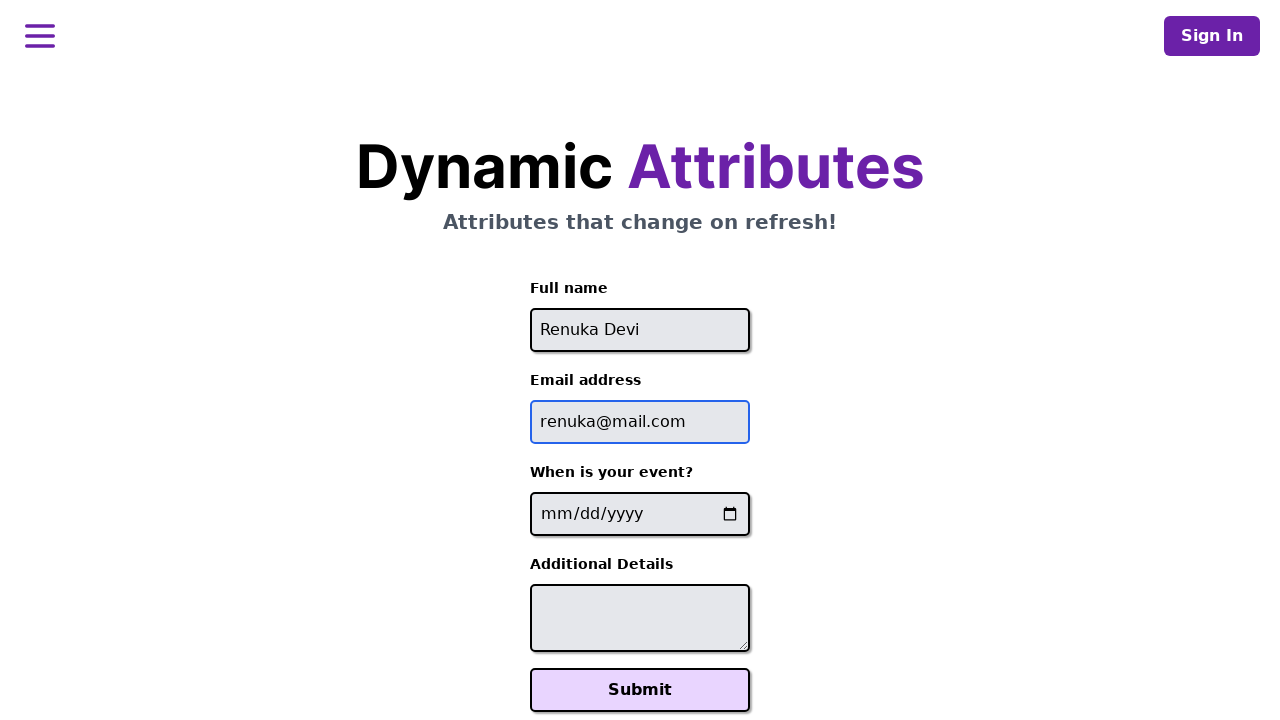

Filled event date field with '2025-02-26' on //input[contains(@name, '-event-date-')]
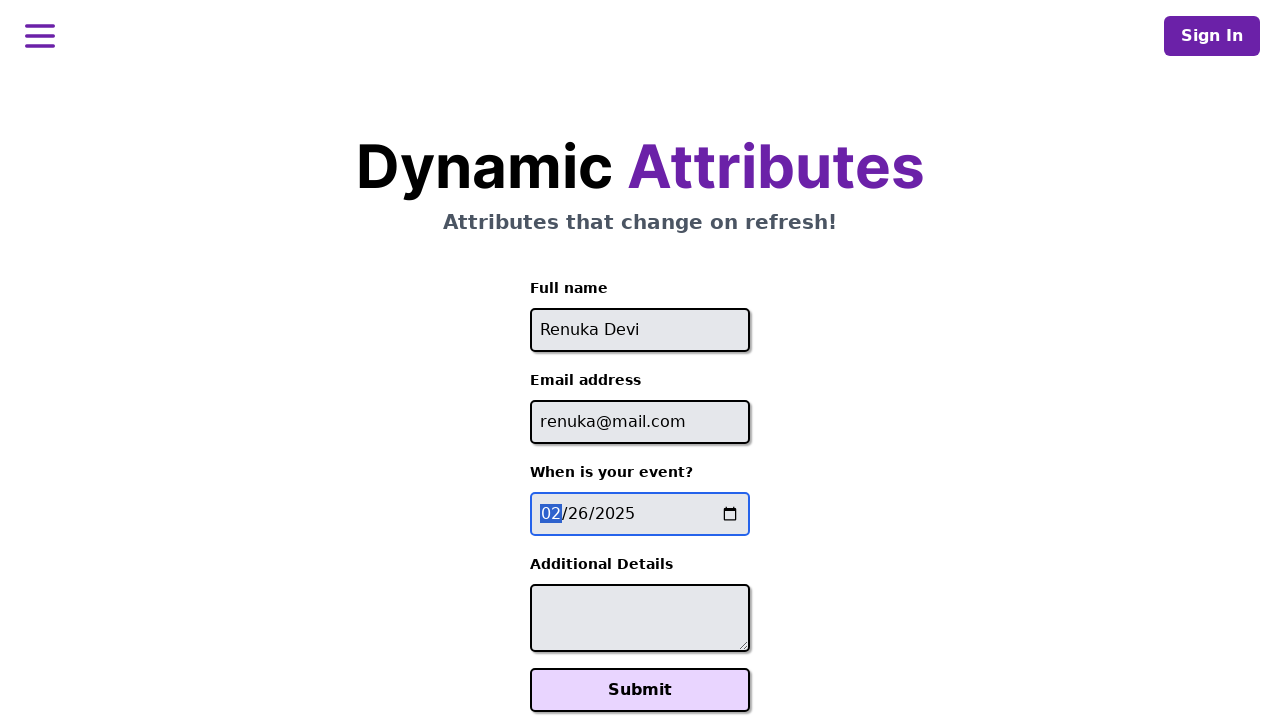

Filled additional details field with 'feb' on //textarea[contains(@id,'-additional-details-')]
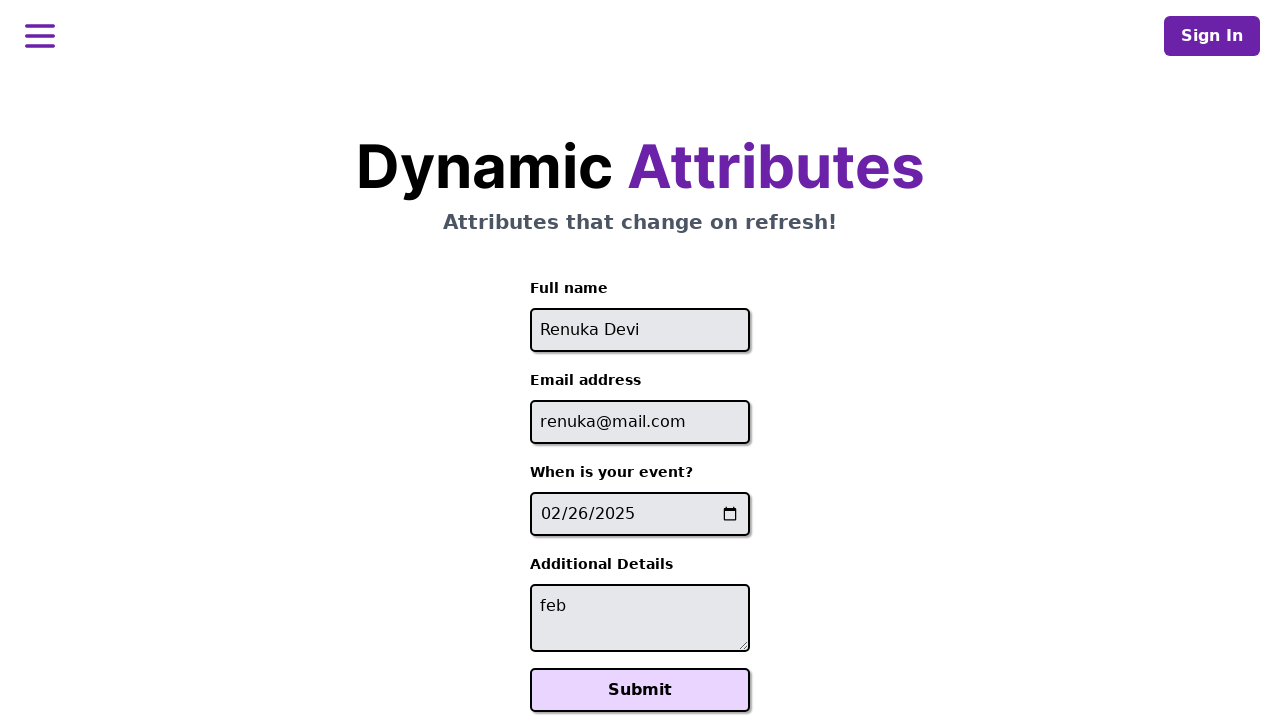

Clicked the submit button at (640, 690) on xpath=//button[starts-with(@class,'font-bold svelte-')]
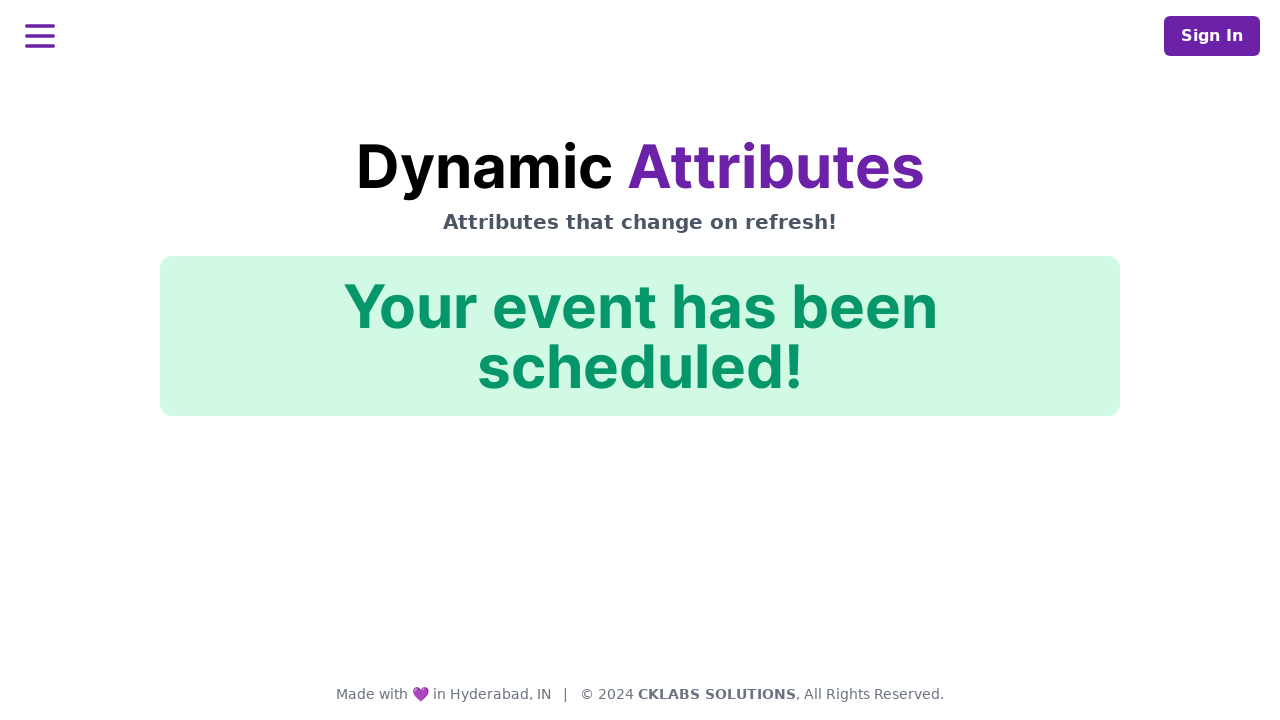

Confirmation message appeared on the page
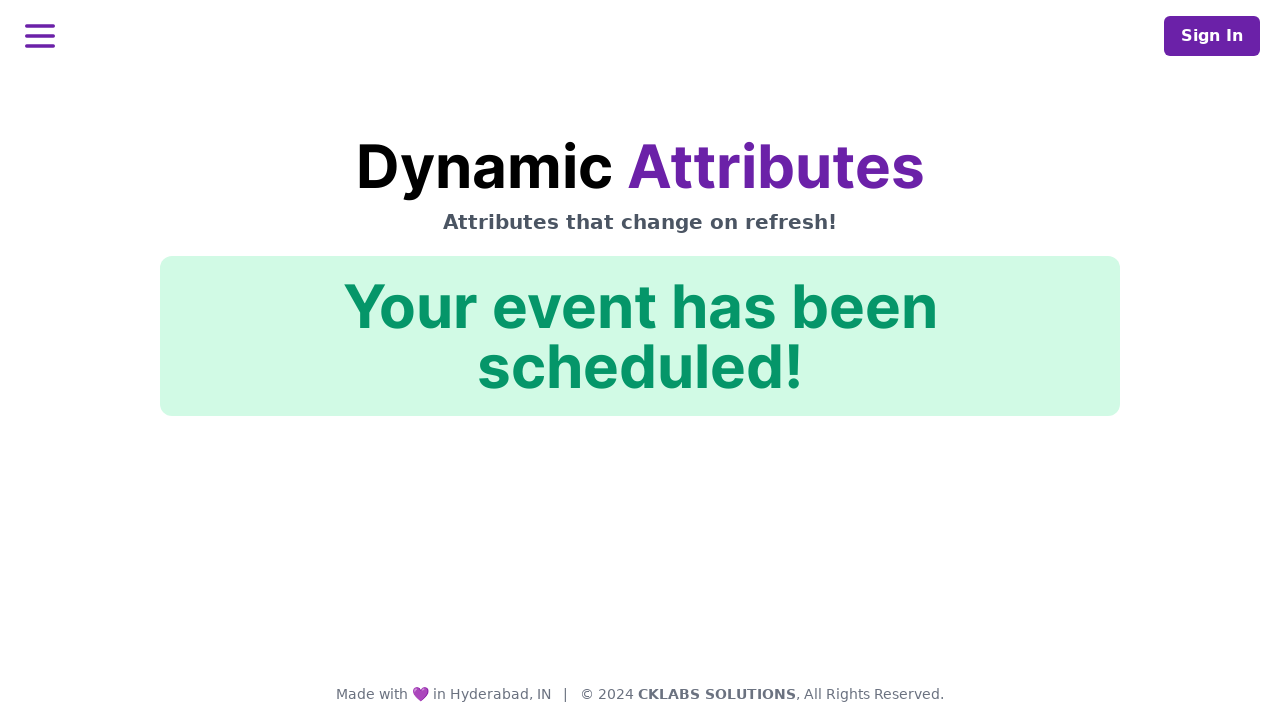

Retrieved confirmation message: Your event has been scheduled!
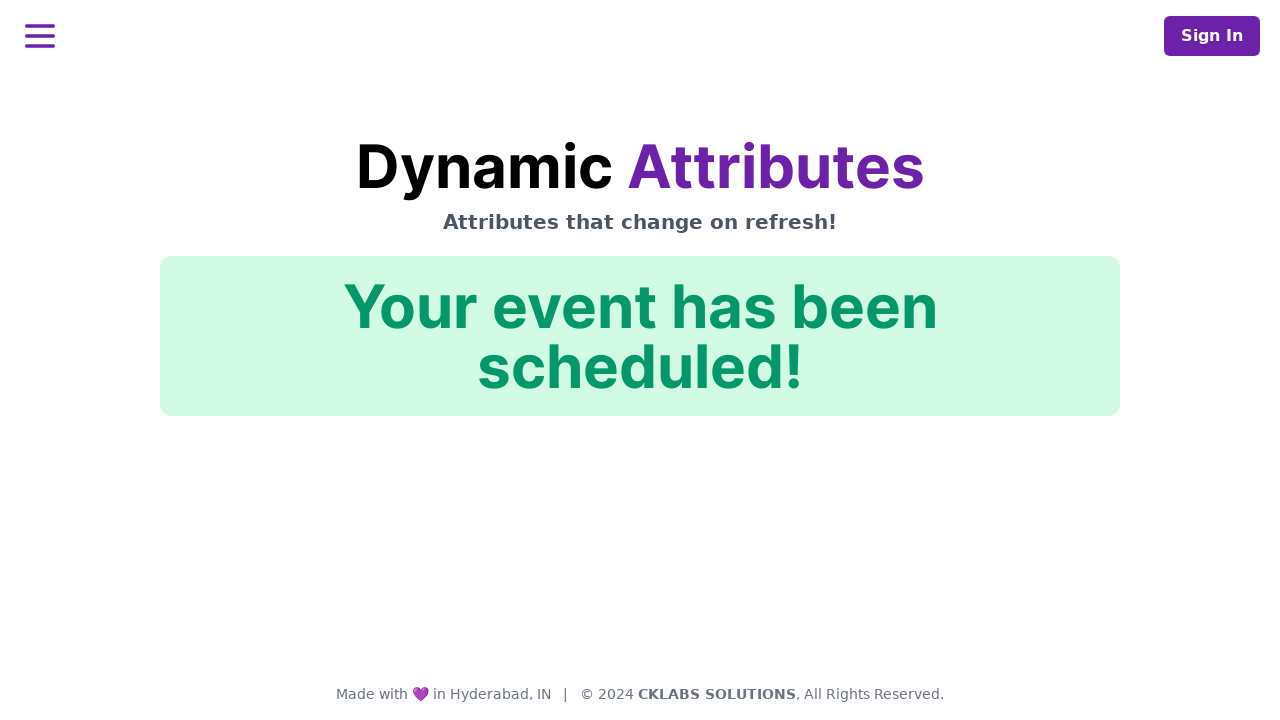

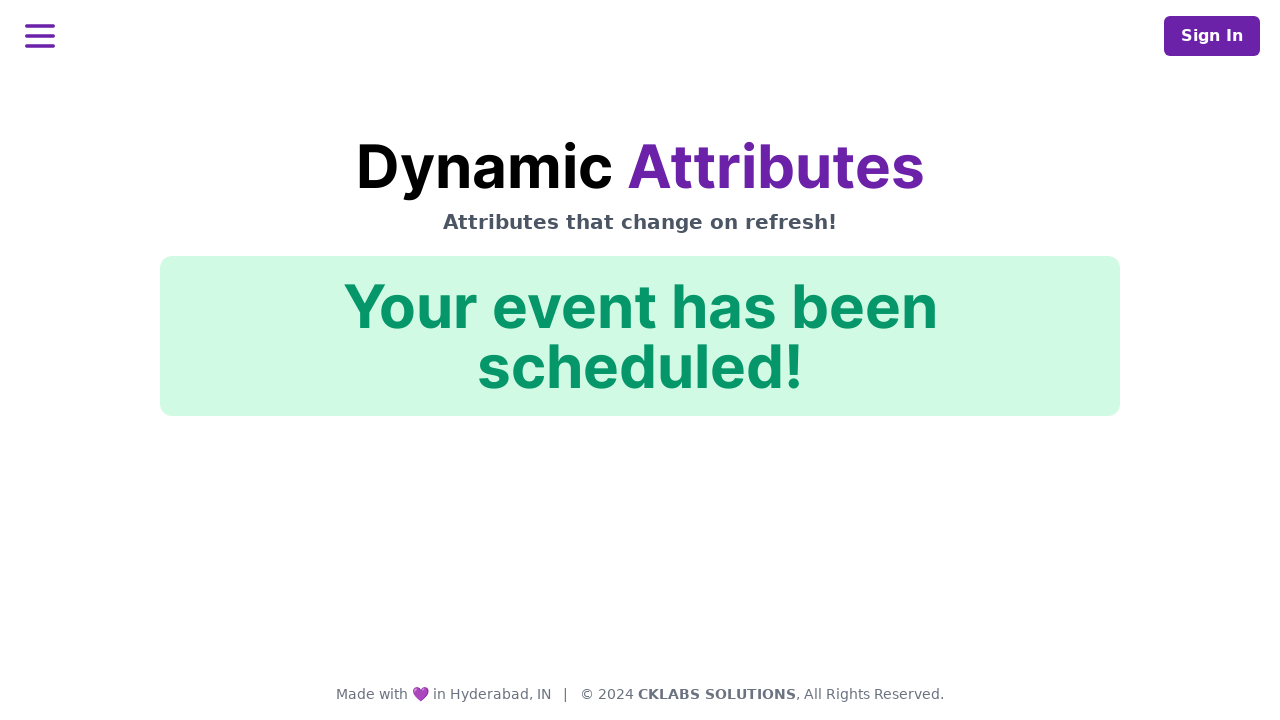